Tests that a todo item is removed when edited to an empty string

Starting URL: https://demo.playwright.dev/todomvc

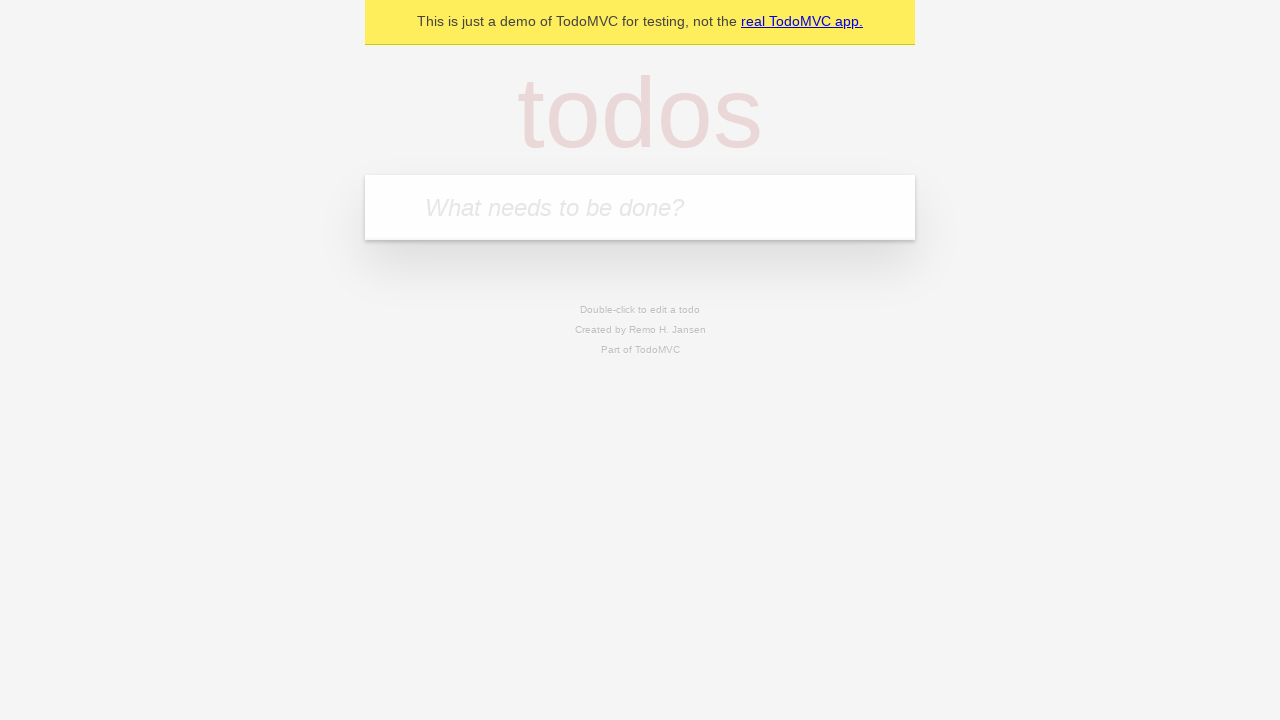

Filled todo input with 'buy some cheese' on internal:attr=[placeholder="What needs to be done?"i]
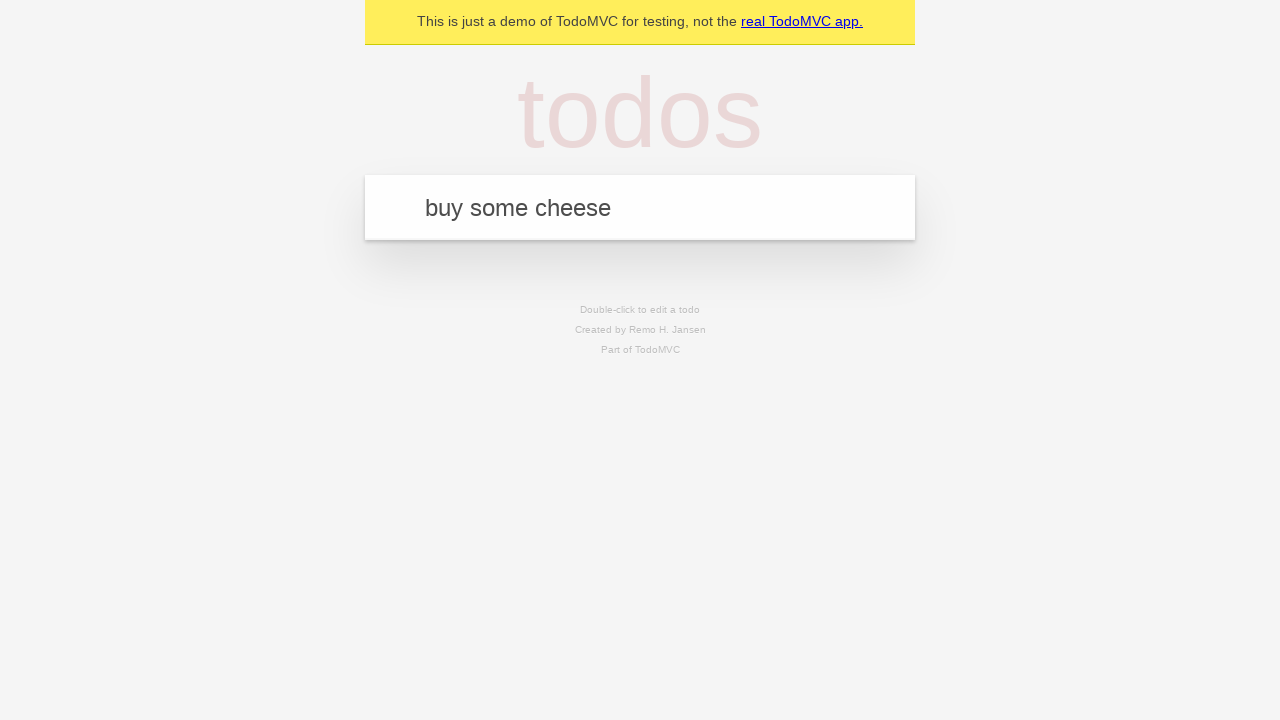

Pressed Enter to create first todo item on internal:attr=[placeholder="What needs to be done?"i]
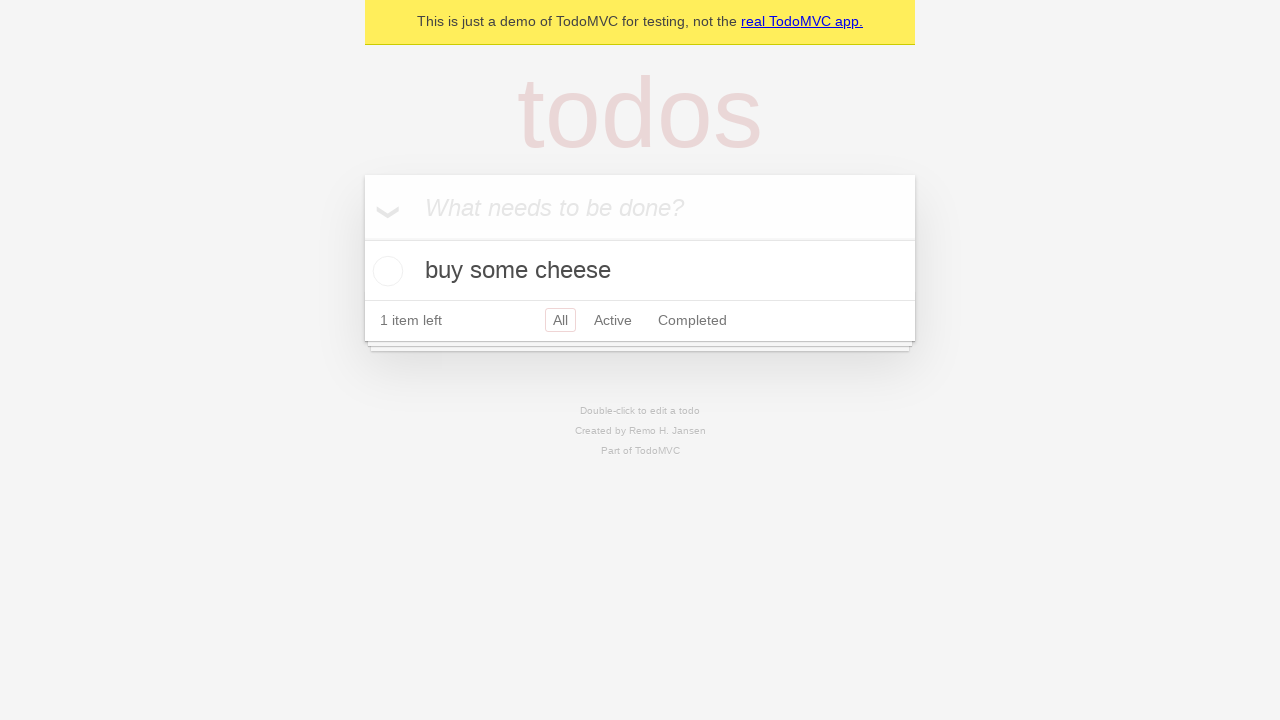

Filled todo input with 'feed the cat' on internal:attr=[placeholder="What needs to be done?"i]
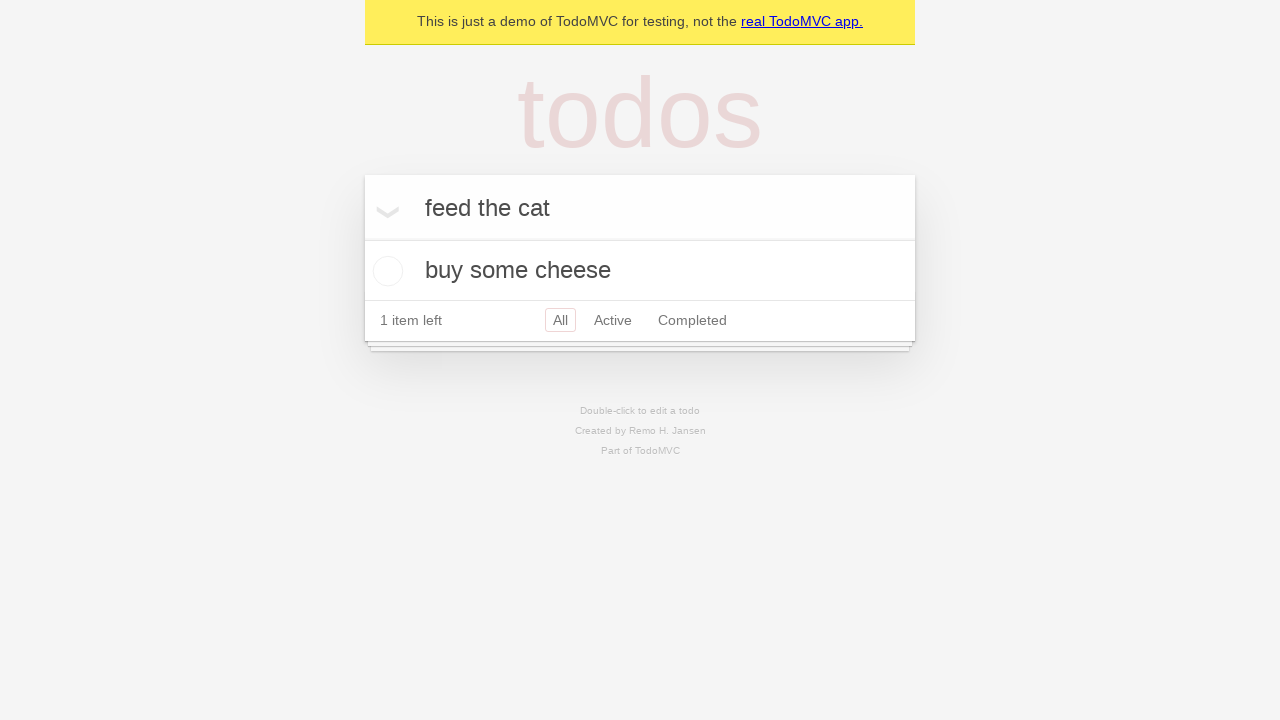

Pressed Enter to create second todo item on internal:attr=[placeholder="What needs to be done?"i]
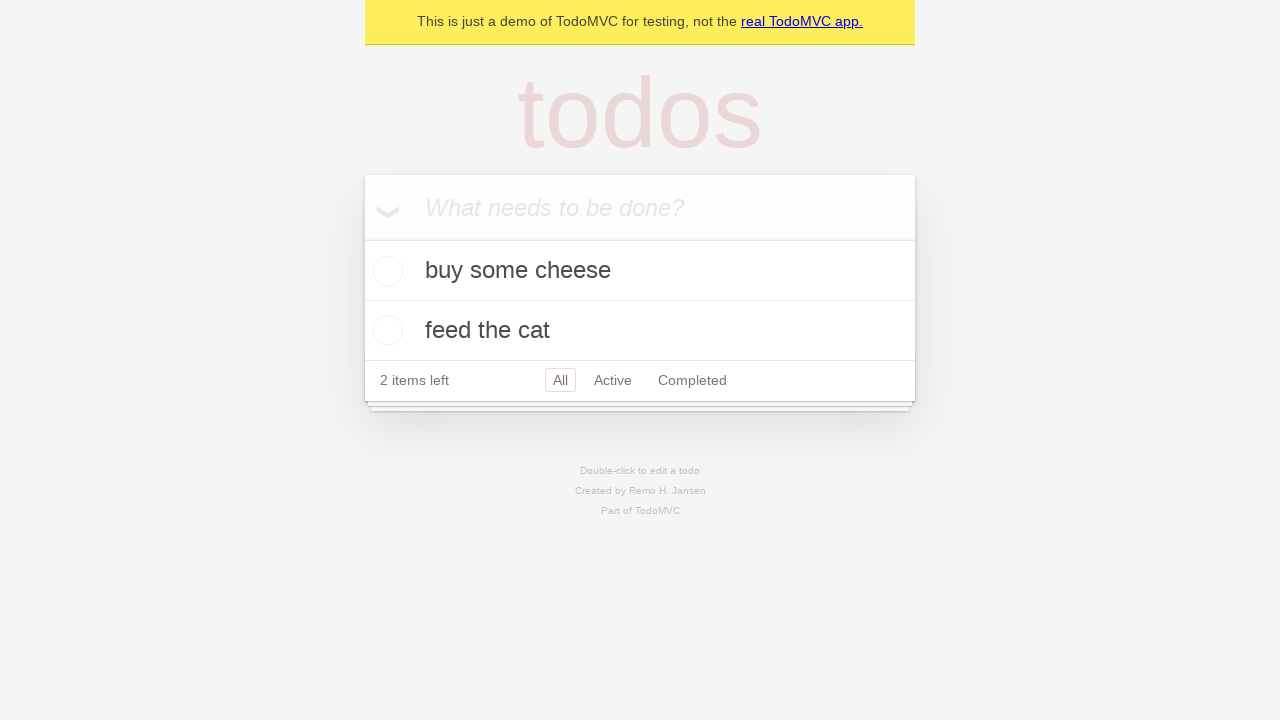

Filled todo input with 'book a doctors appointment' on internal:attr=[placeholder="What needs to be done?"i]
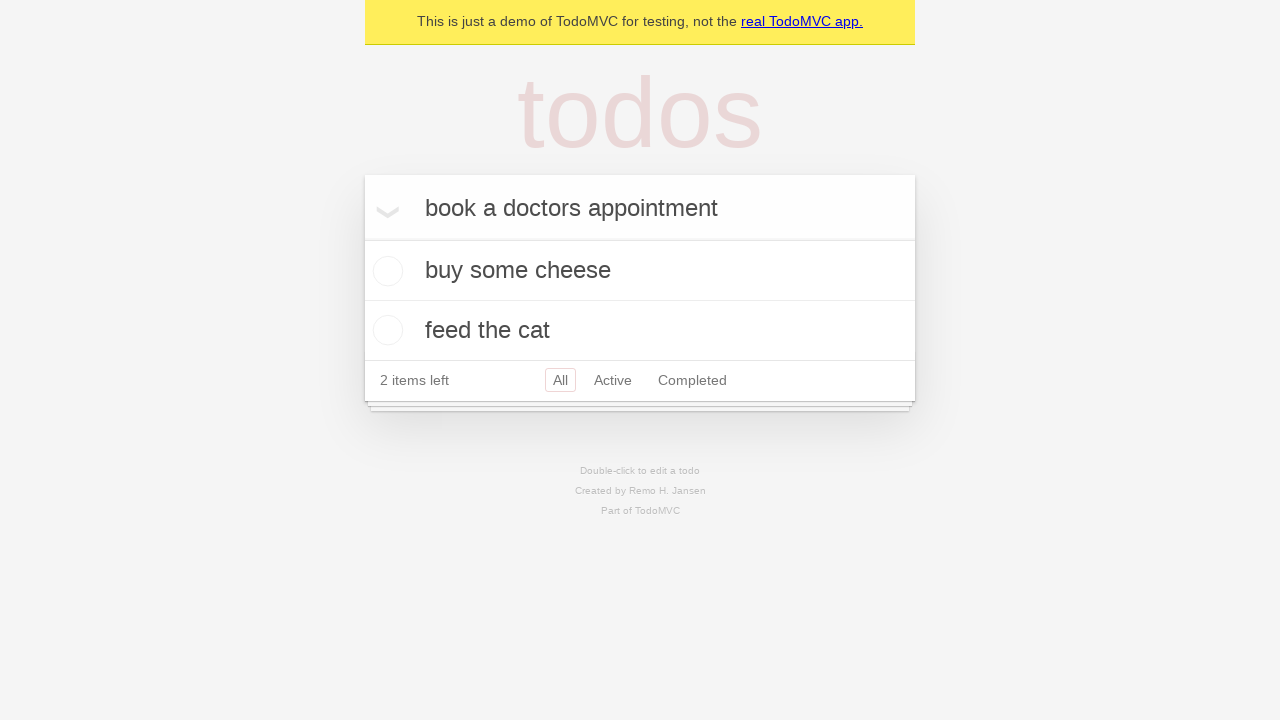

Pressed Enter to create third todo item on internal:attr=[placeholder="What needs to be done?"i]
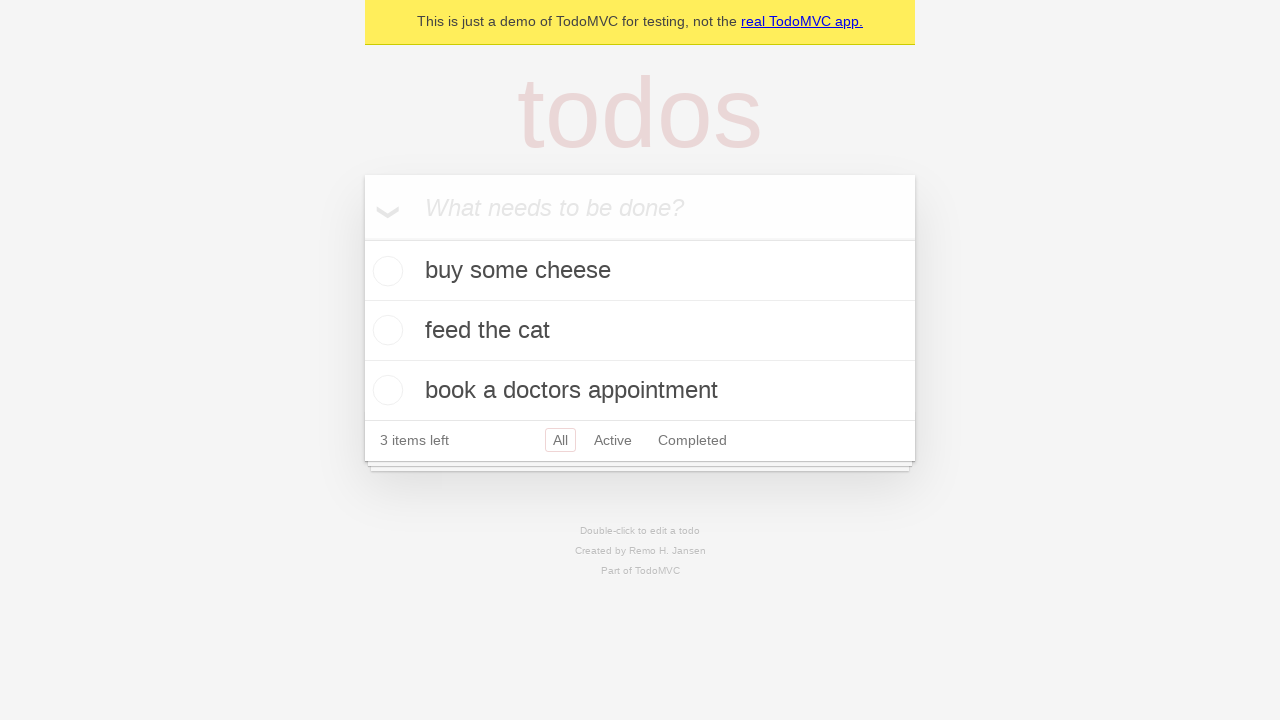

Double-clicked on second todo item to enter edit mode at (640, 331) on [data-testid='todo-item'] >> nth=1
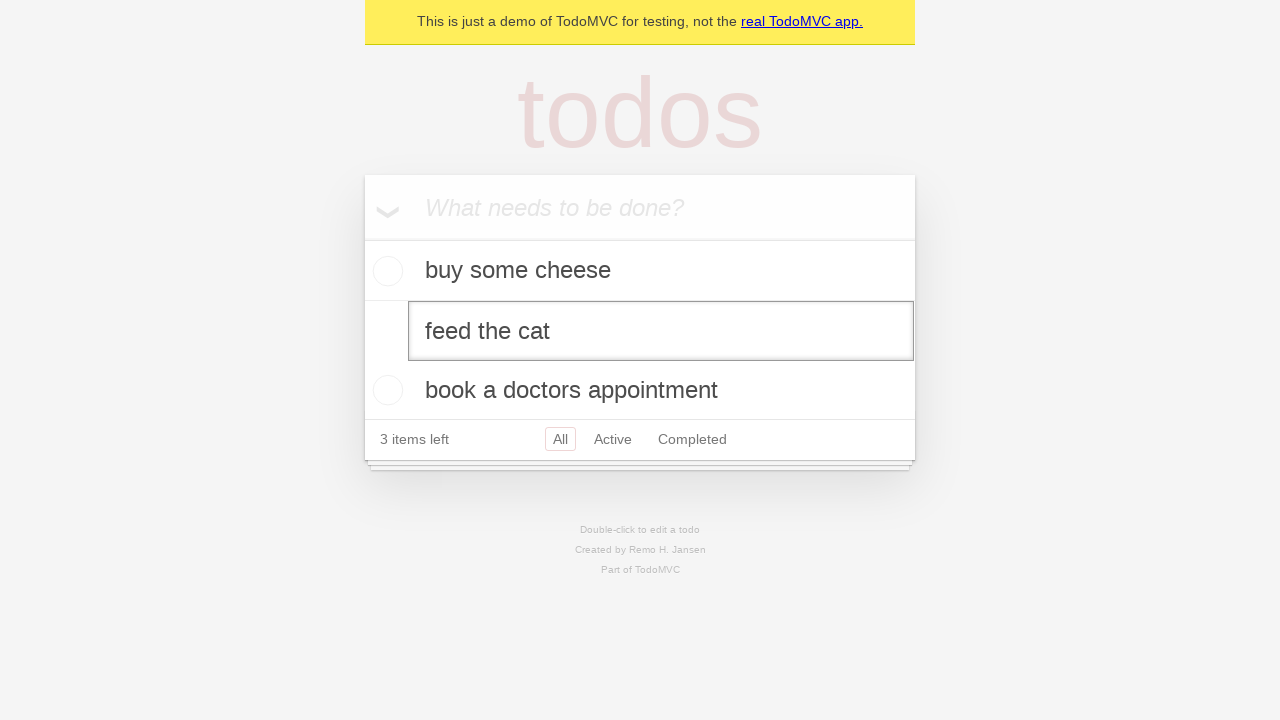

Cleared text from edit field to empty string on [data-testid='todo-item'] >> nth=1 >> internal:role=textbox[name="Edit"i]
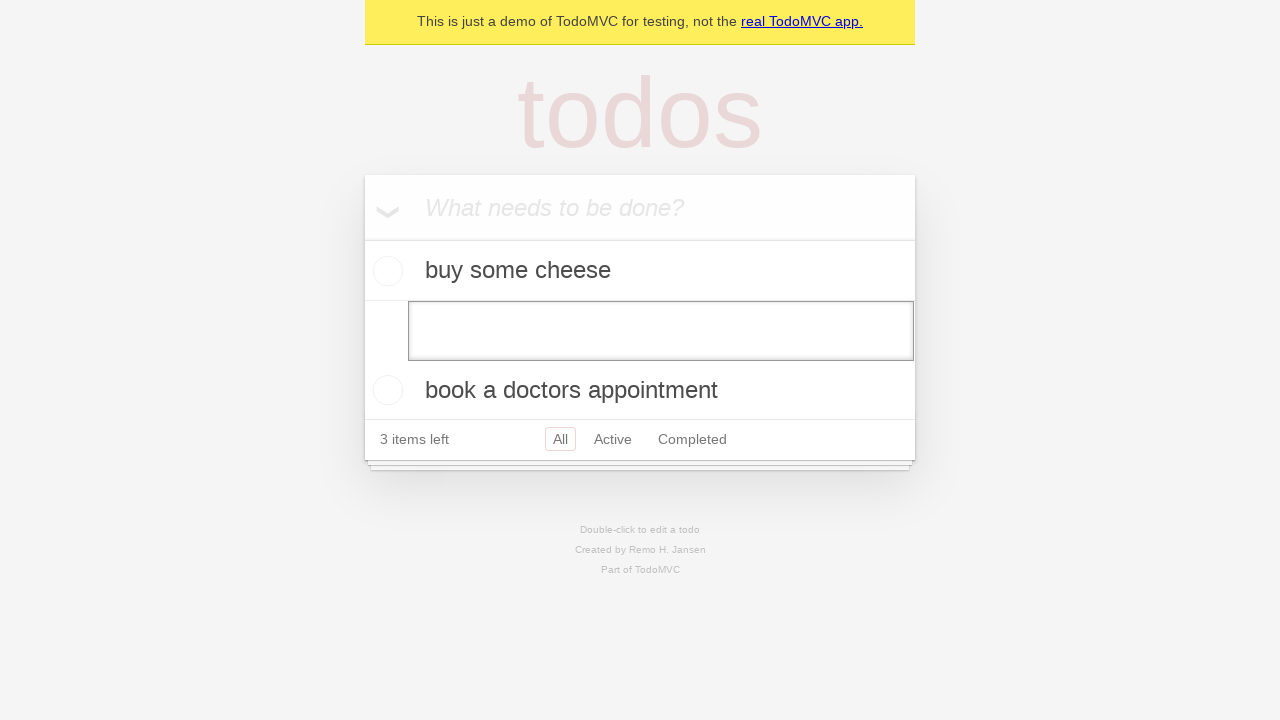

Pressed Enter to confirm edit with empty text, removing the todo item on [data-testid='todo-item'] >> nth=1 >> internal:role=textbox[name="Edit"i]
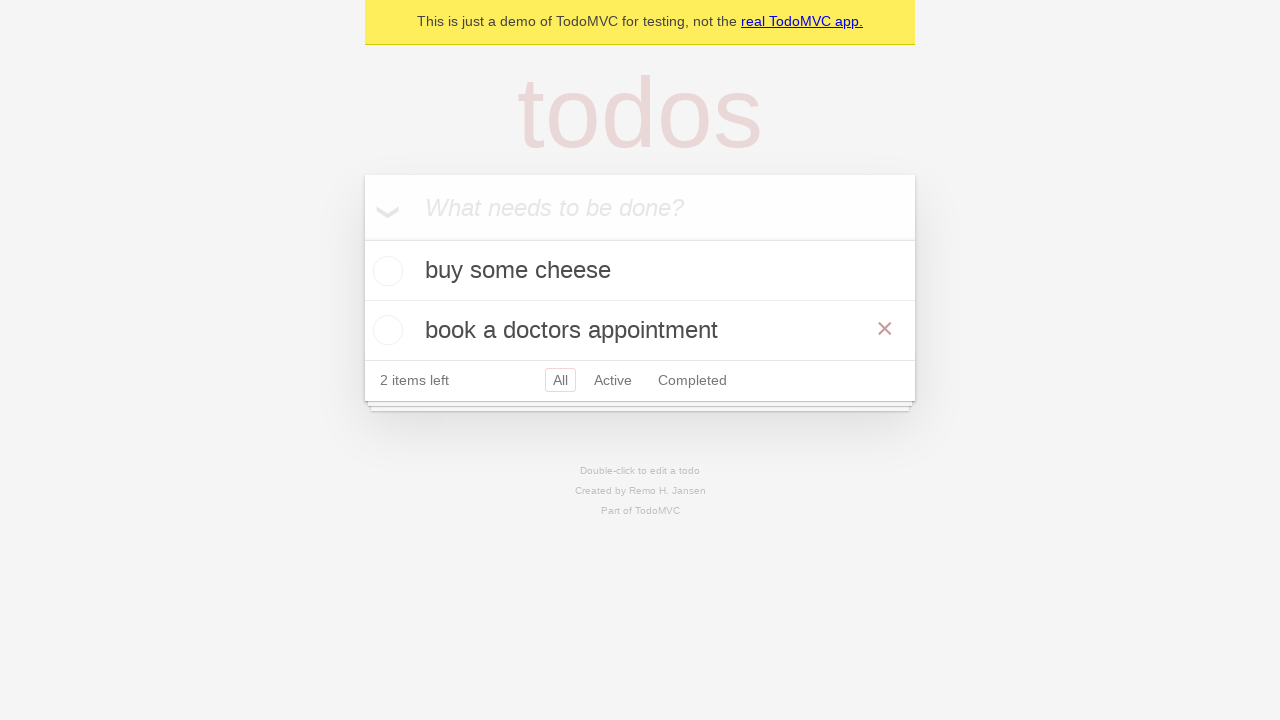

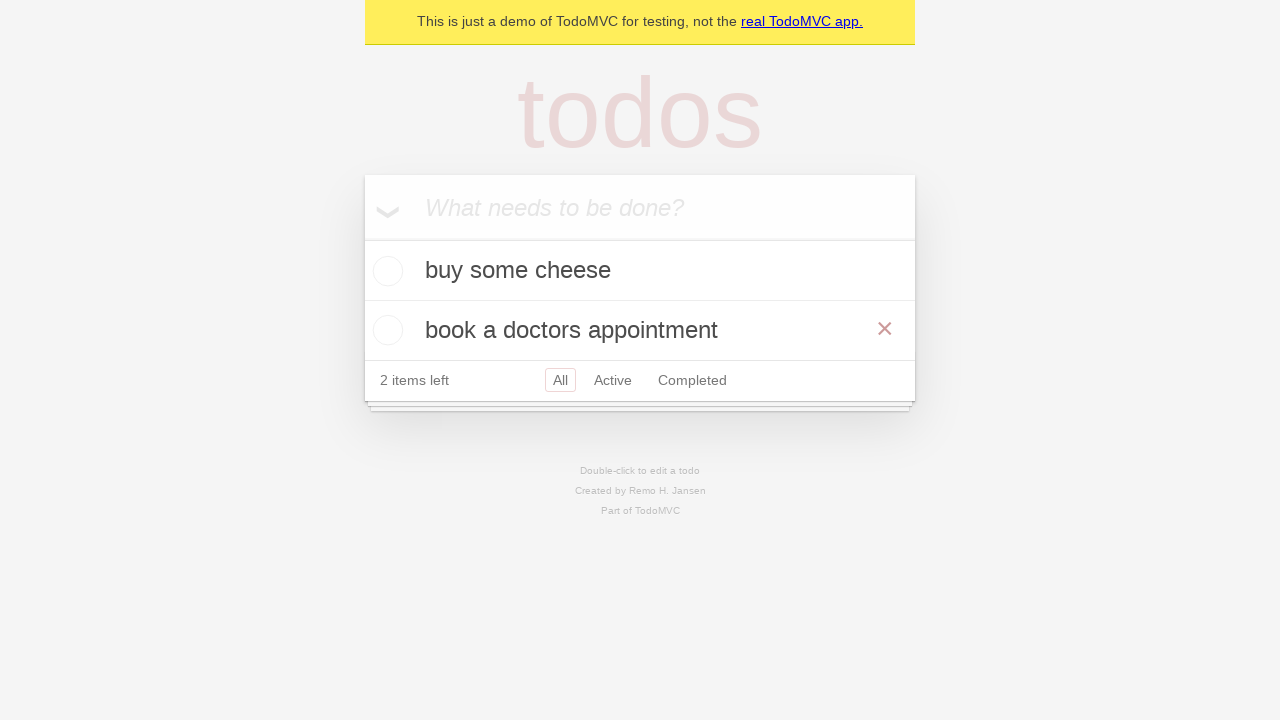